Tests that clicking outside the edit input cancels the edit and preserves the original text

Starting URL: https://todomvc.com/examples/react/dist/

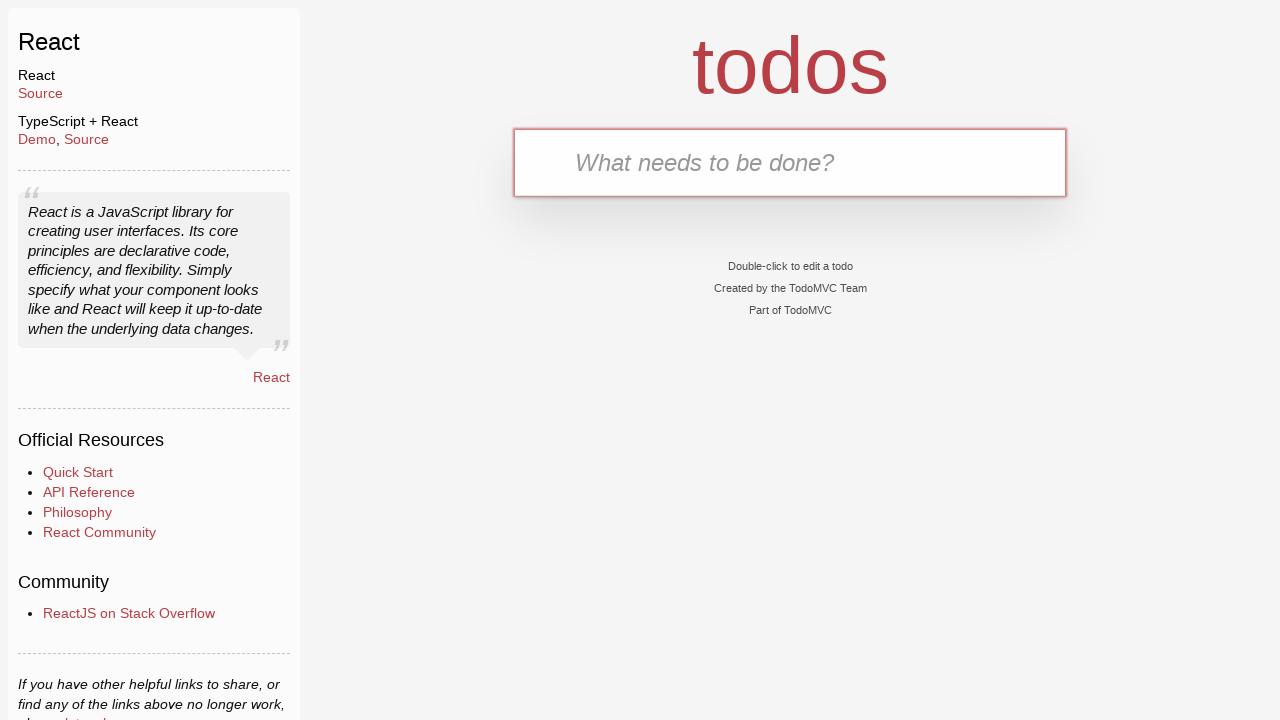

Filled new todo input with 'test' on .new-todo
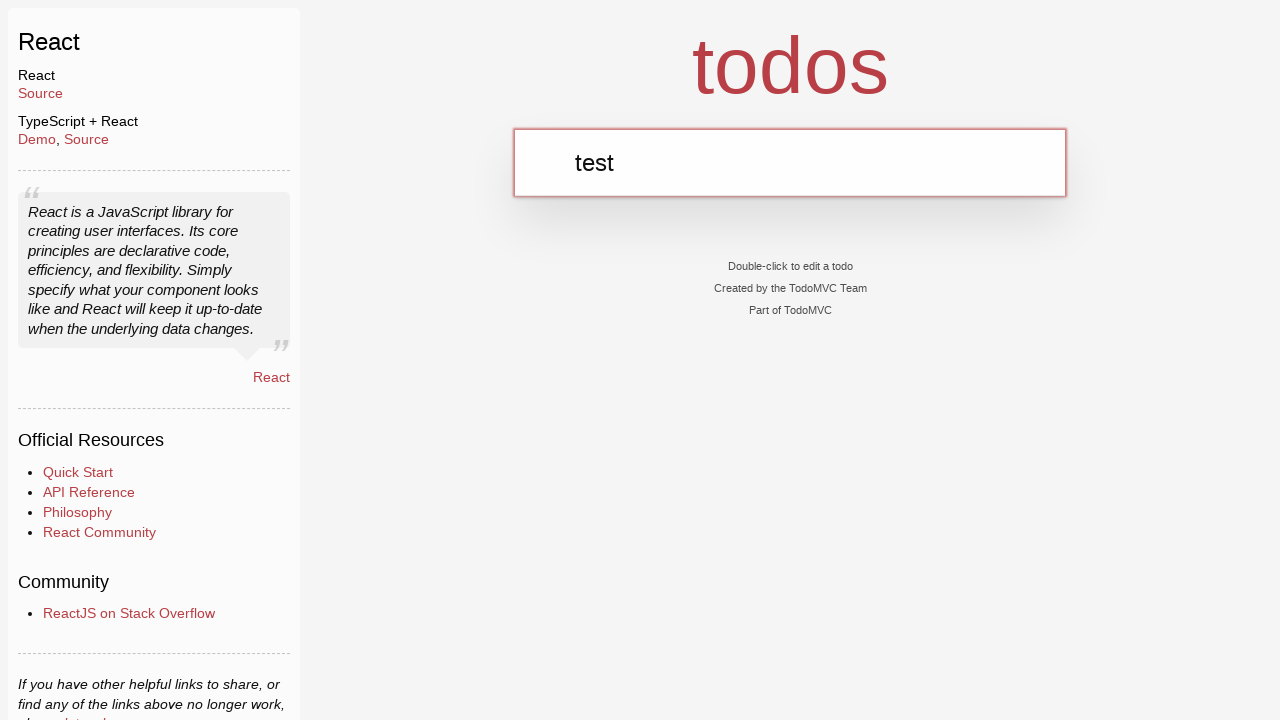

Pressed Enter to create the todo item
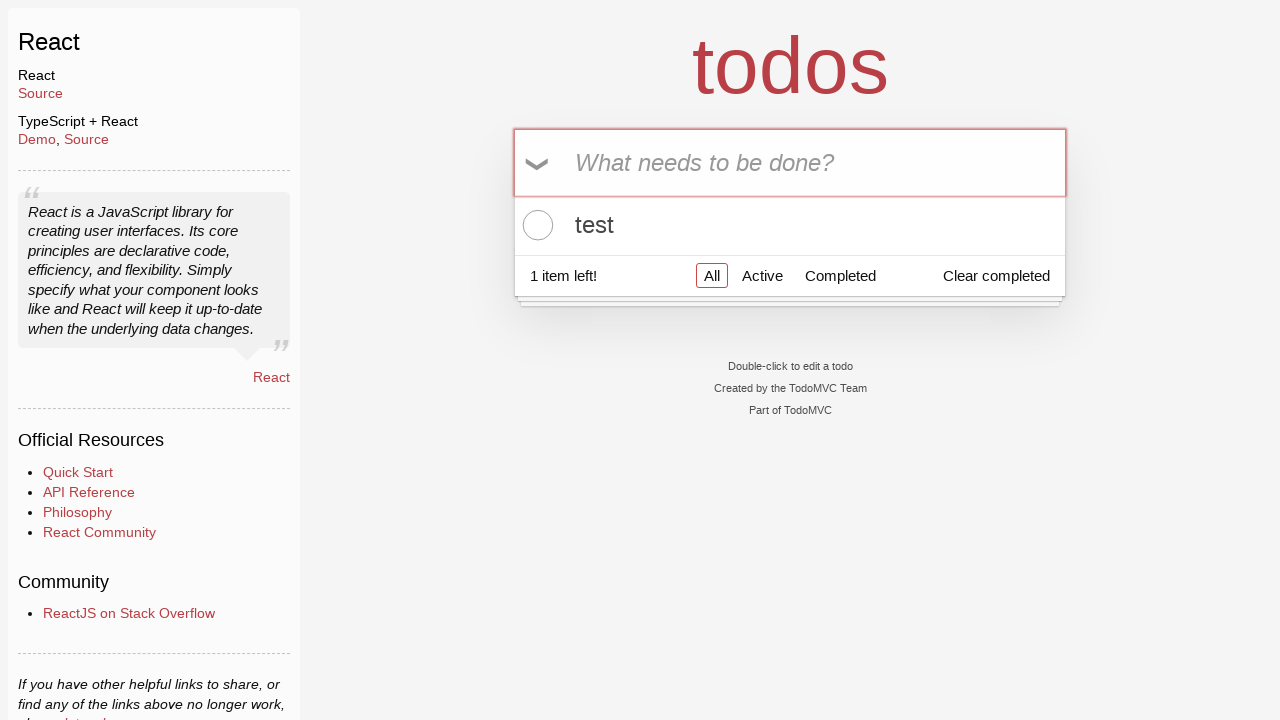

Double-clicked todo item label to enter edit mode at (790, 225) on ul.todo-list li div label
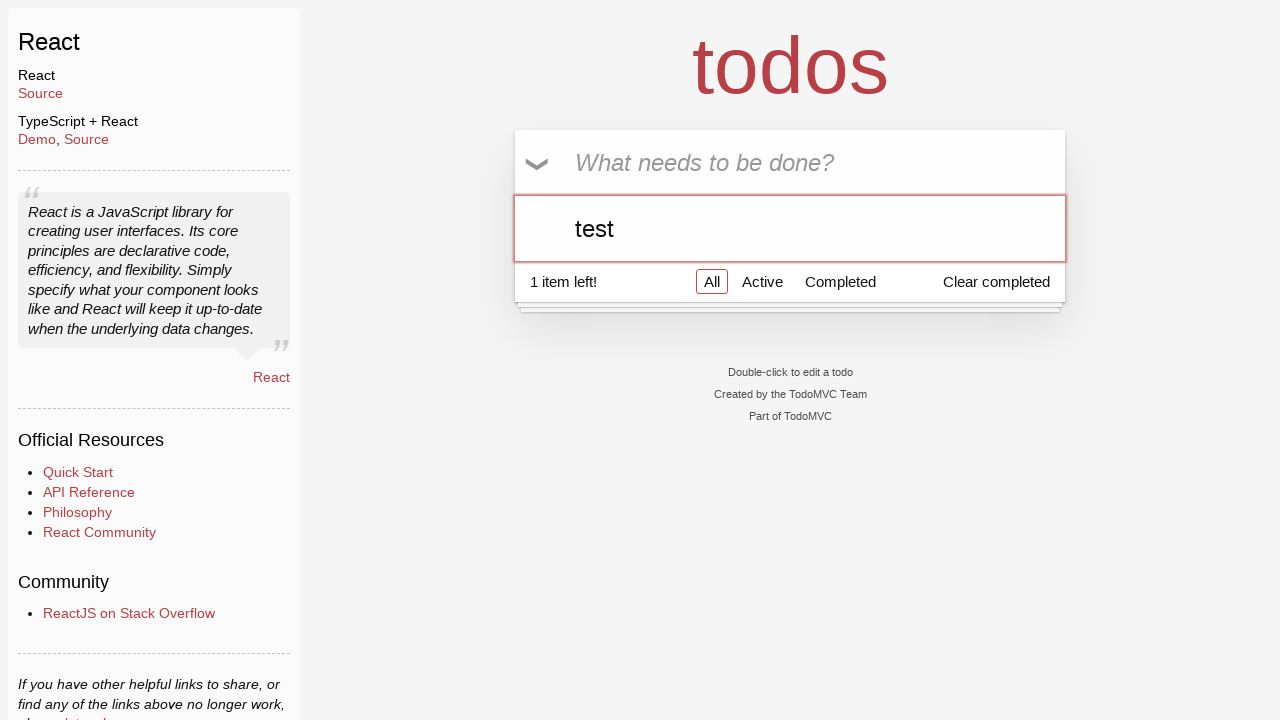

Typed '1' in the edit input field on ul.todo-list li div.view div.input-container input
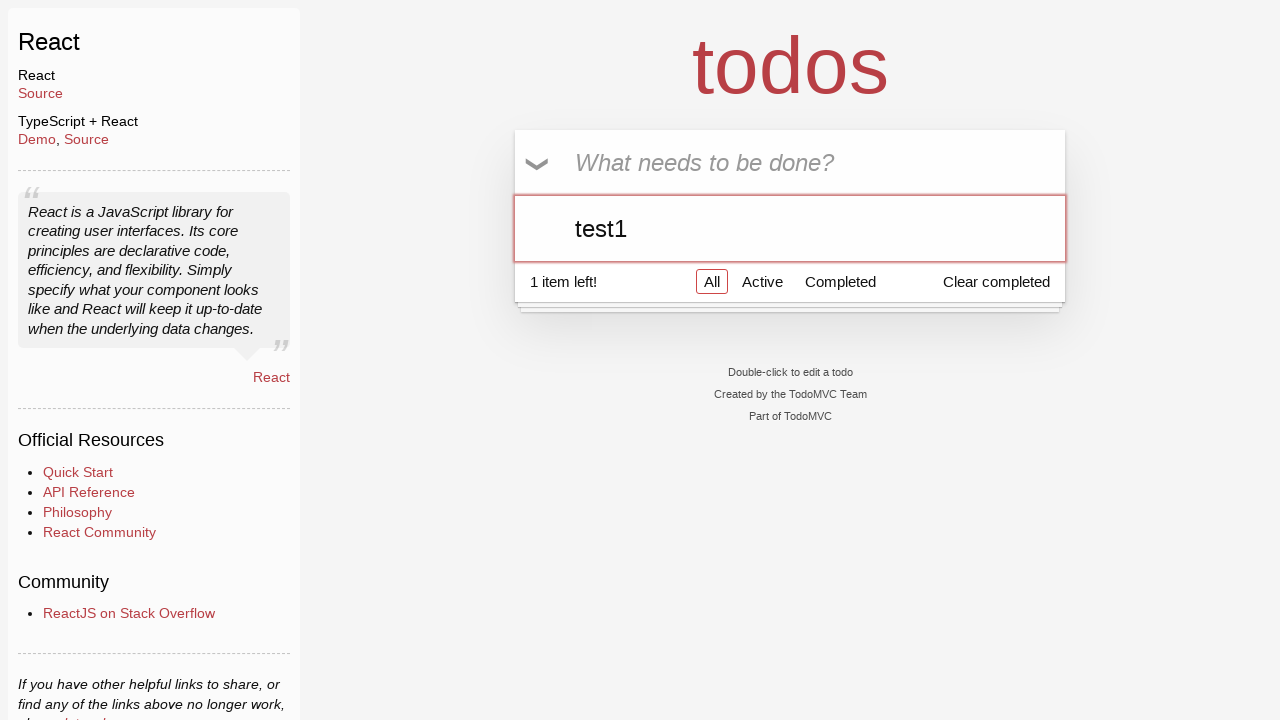

Clicked outside the edit input to cancel editing at (790, 162) on .new-todo
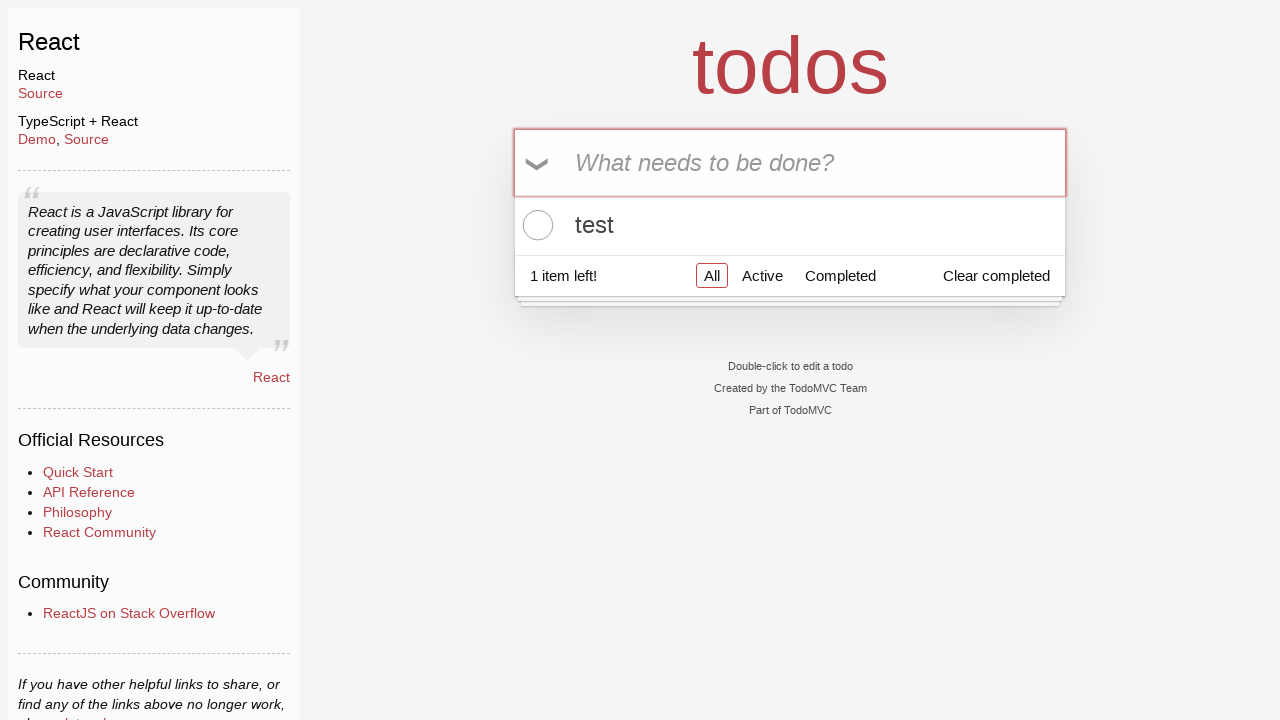

Verified that todo item label is visible with original text preserved
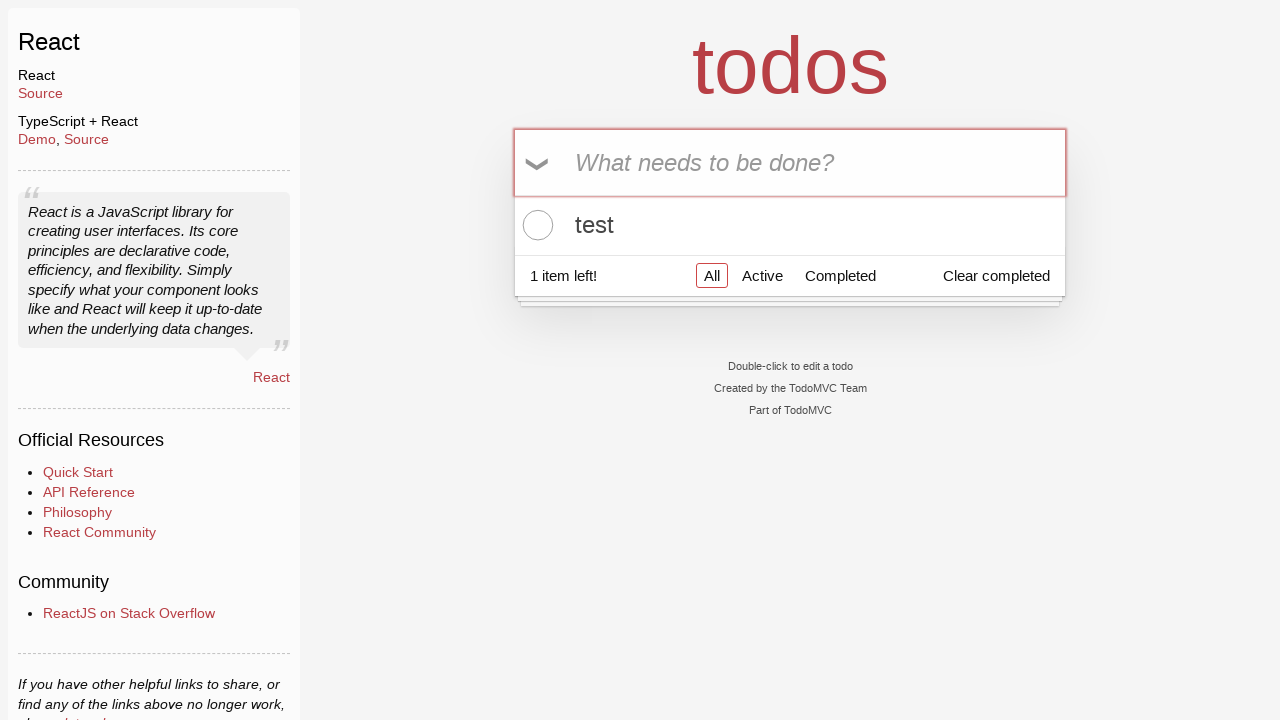

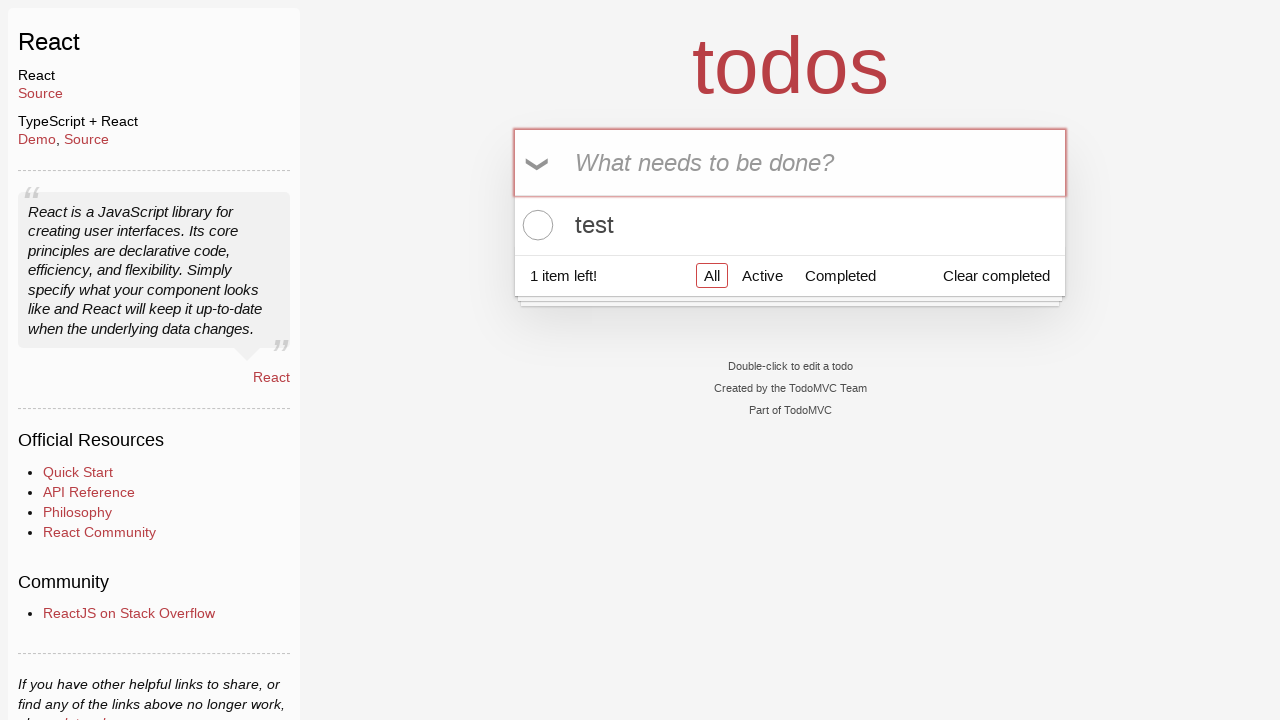